Fills out a comprehensive practice form on DemoQA with personal information, date of birth selection, subject selection, hobbies checkboxes, address, state/city dropdowns, and verifies the submitted data appears in a modal dialog.

Starting URL: https://demoqa.com/automation-practice-form

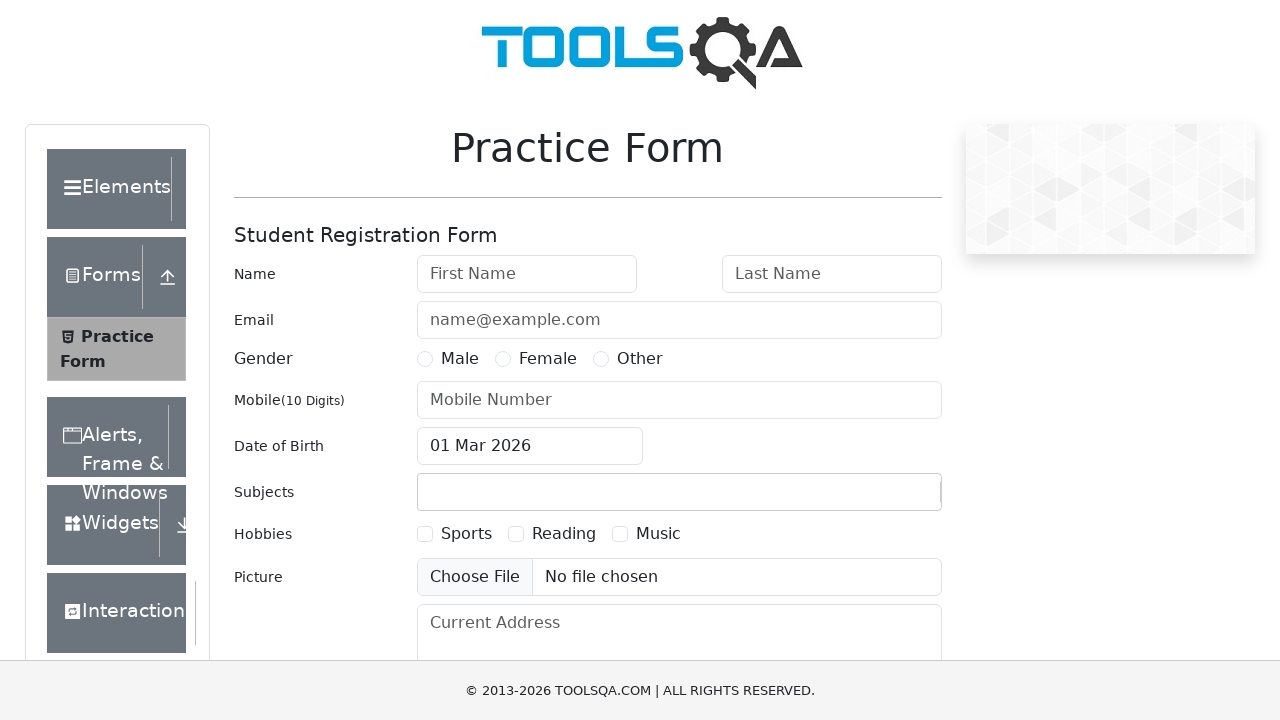

Removed footer element from page
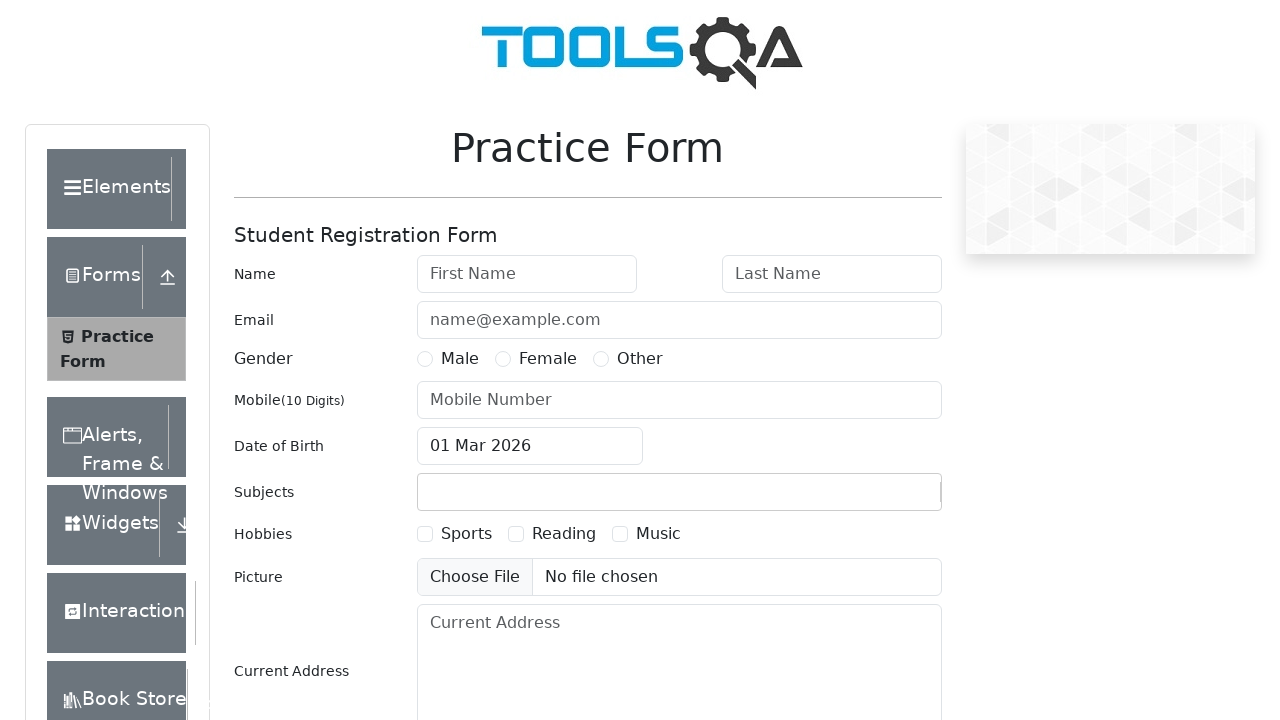

Removed fixed banner element from page
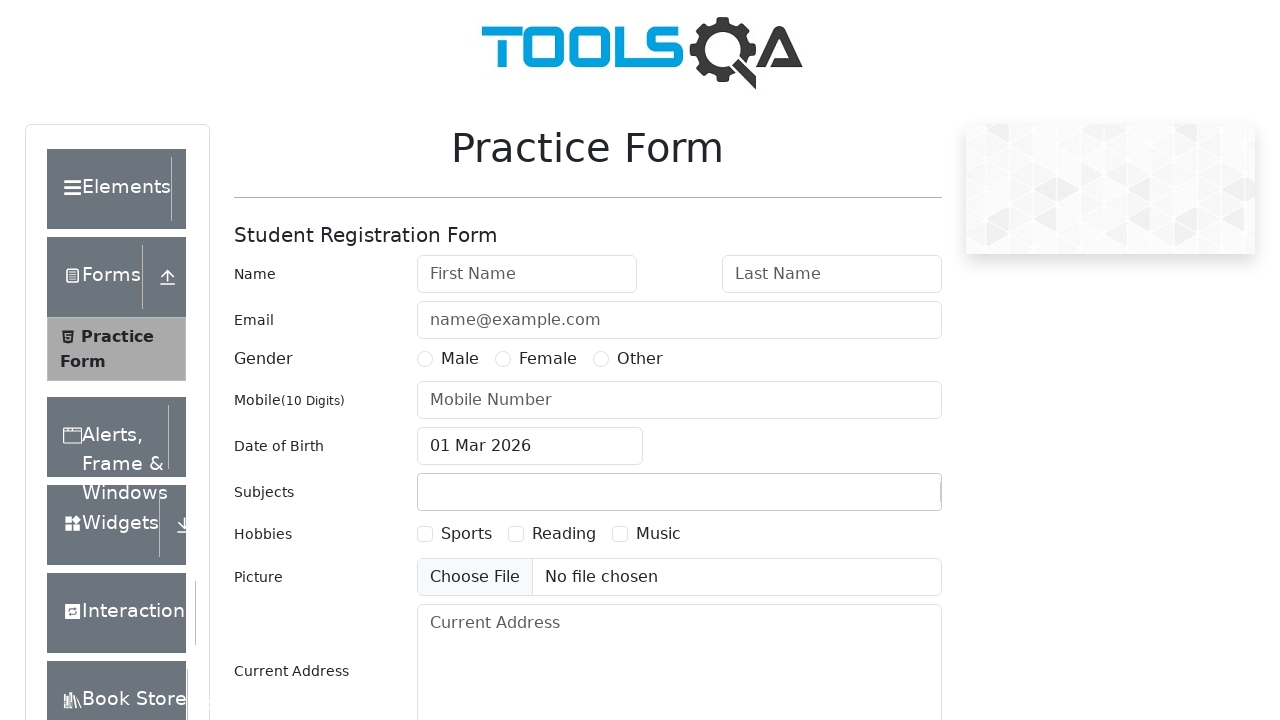

Filled first name field with 'Igor' on #firstName
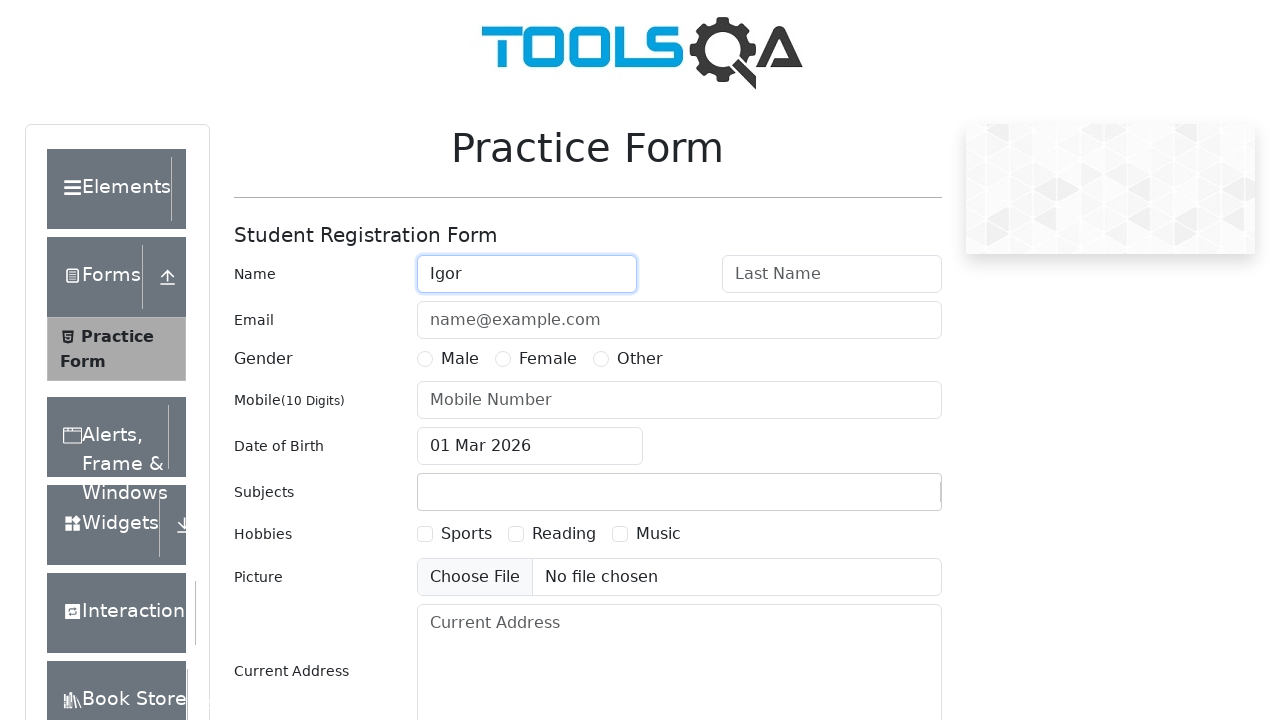

Filled last name field with 'Evsin' on #lastName
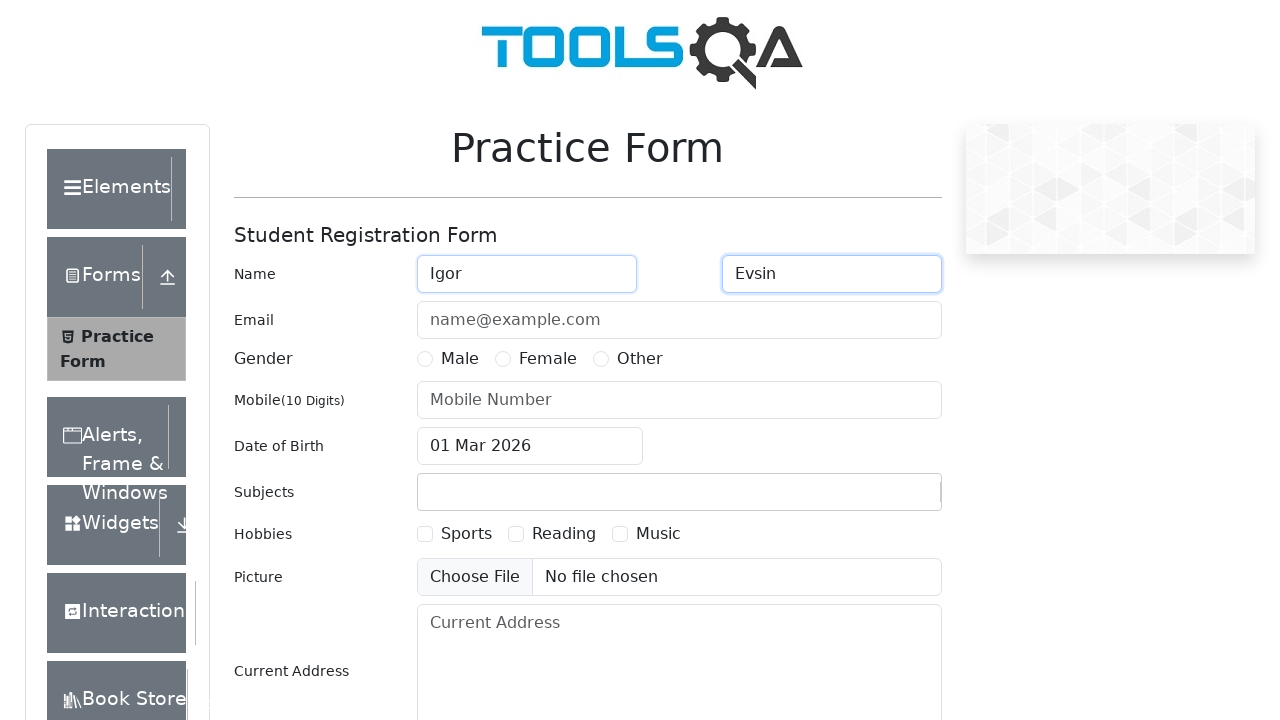

Filled email field with 'Evsin19@gmail.com' on #userEmail
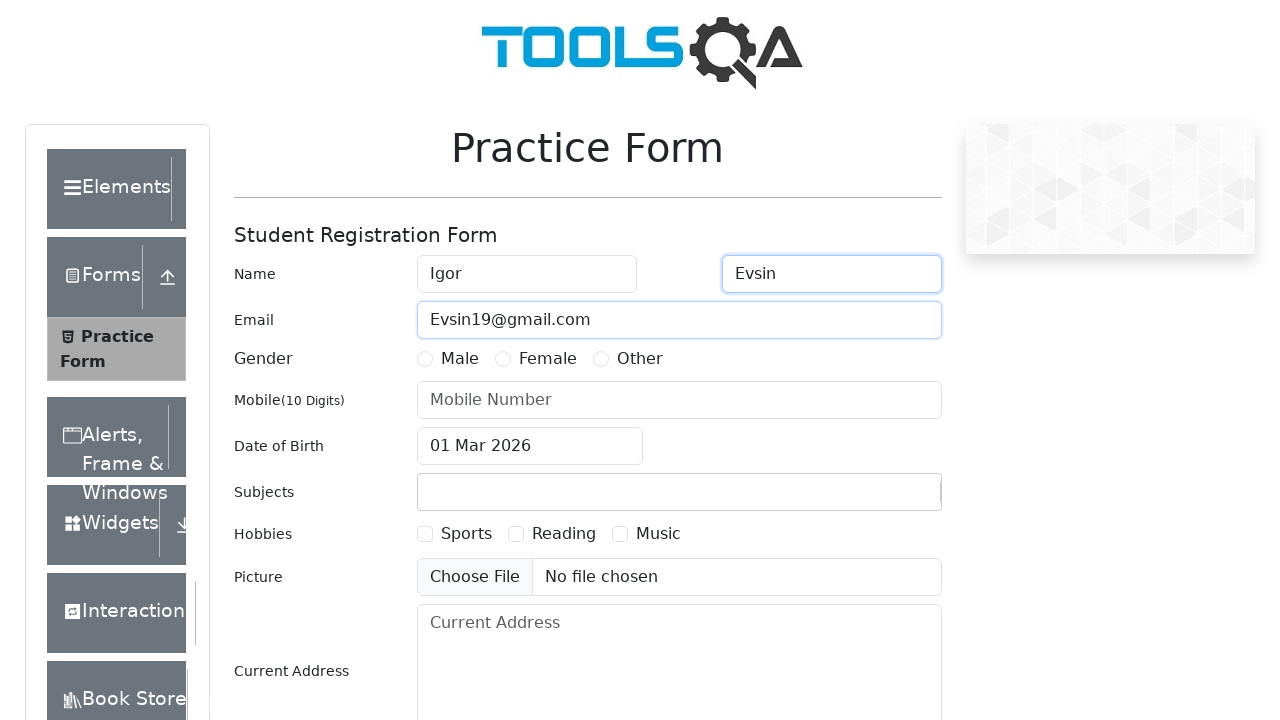

Selected 'Male' gender option at (460, 359) on #genterWrapper >> text=Male
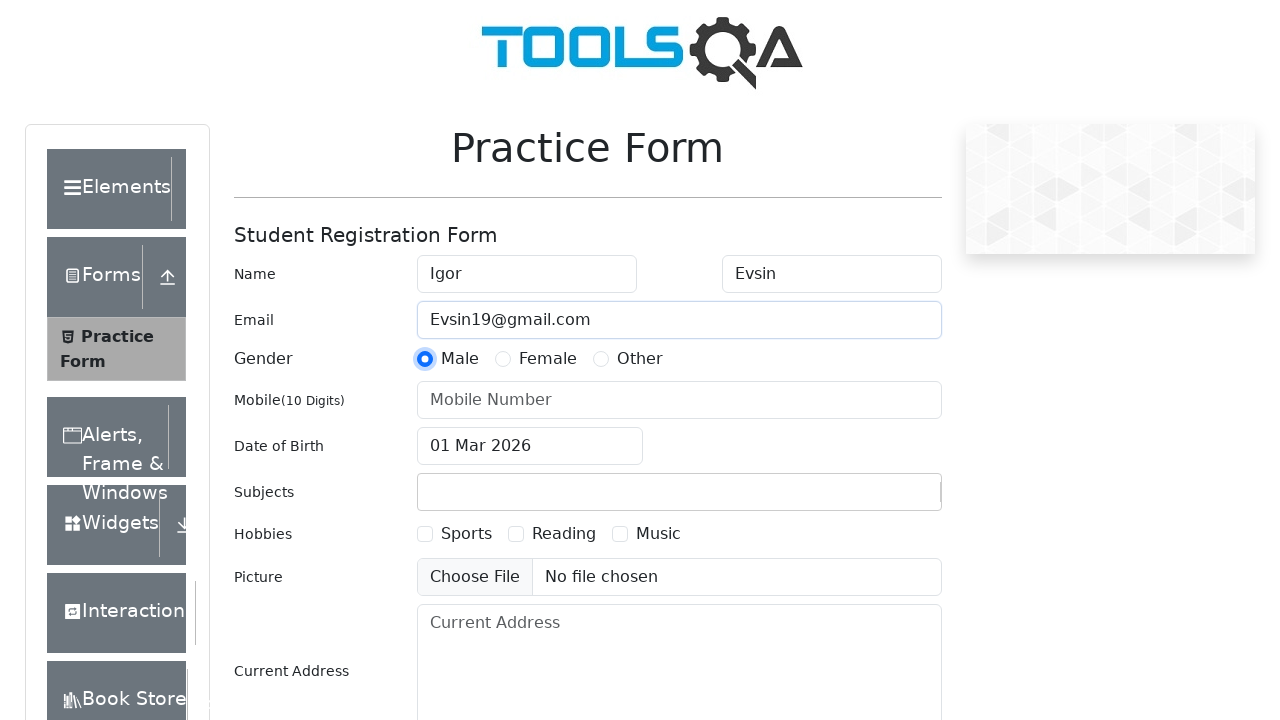

Filled phone number field with '0000000000' on #userNumber
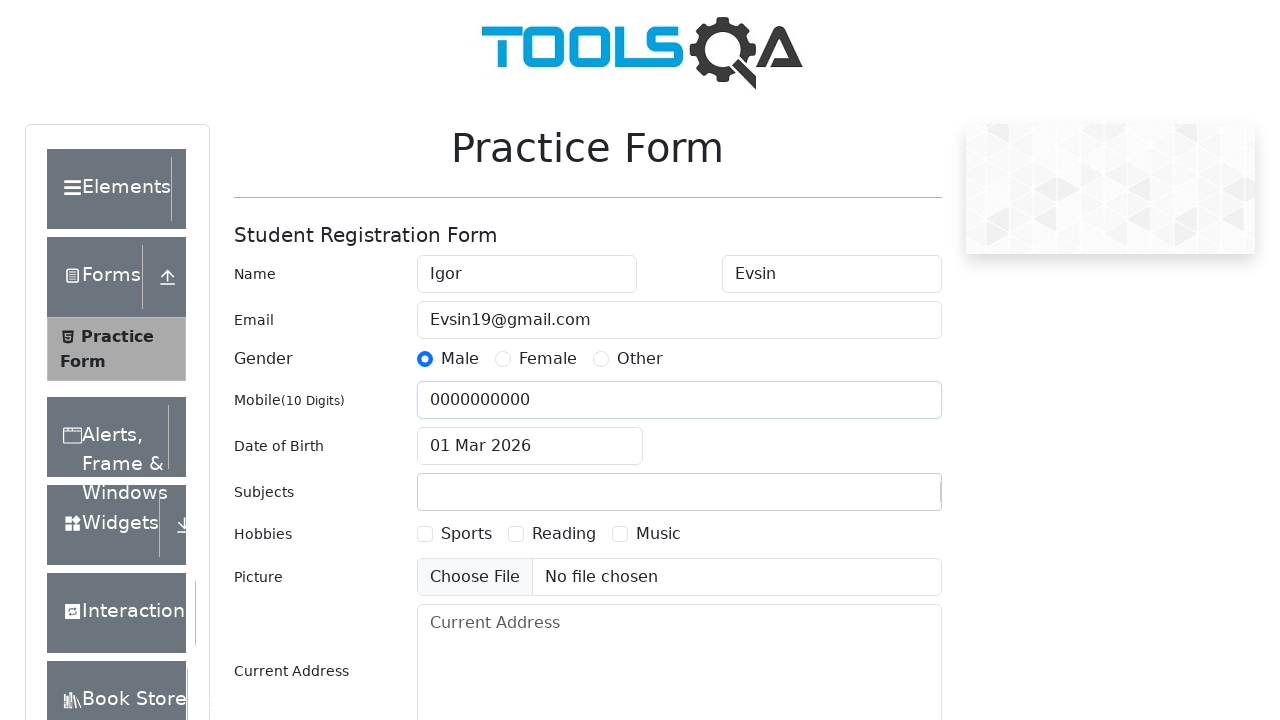

Clicked date of birth input field to open date picker at (530, 446) on #dateOfBirthInput
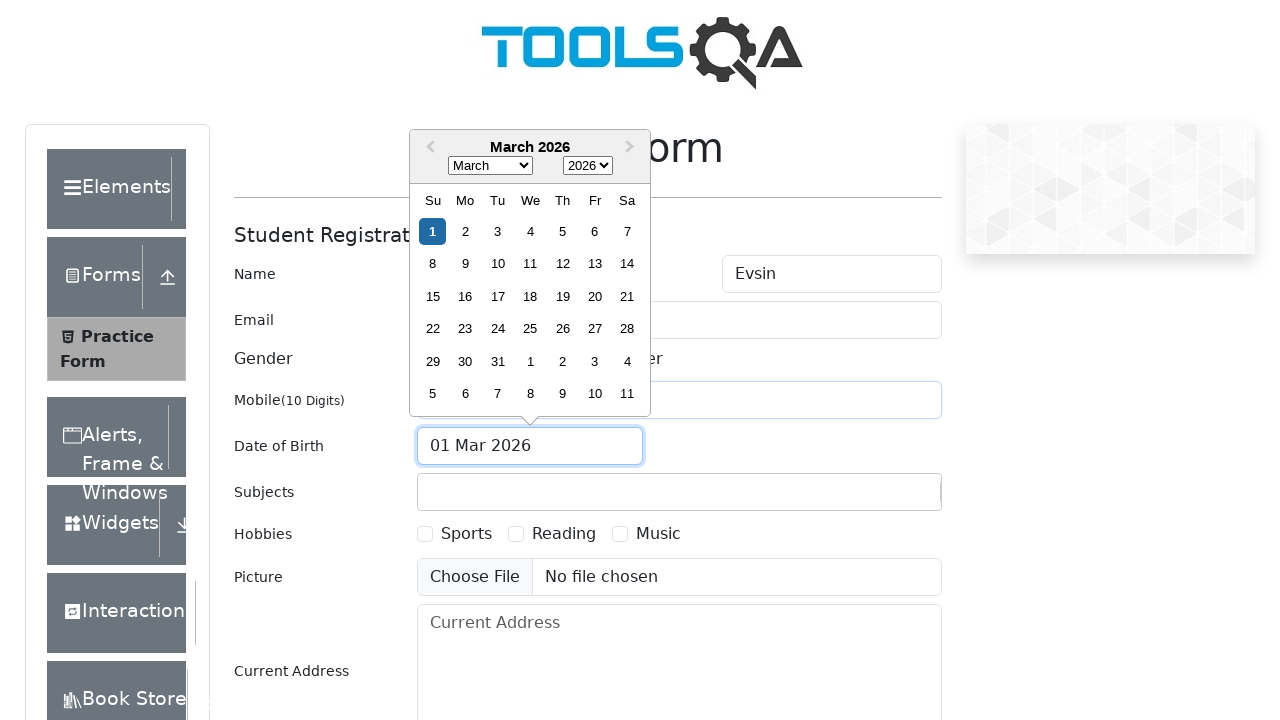

Selected year '1998' from date picker on .react-datepicker__year-select
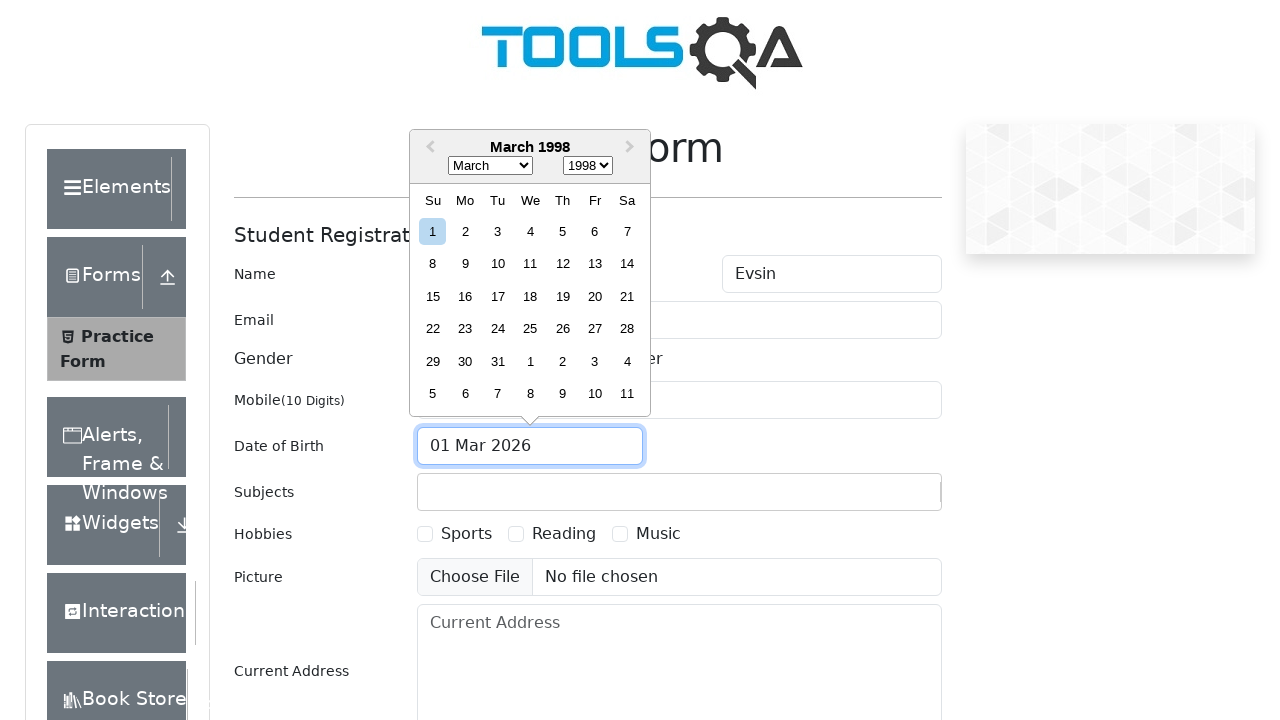

Selected month 'October' from date picker on .react-datepicker__month-select
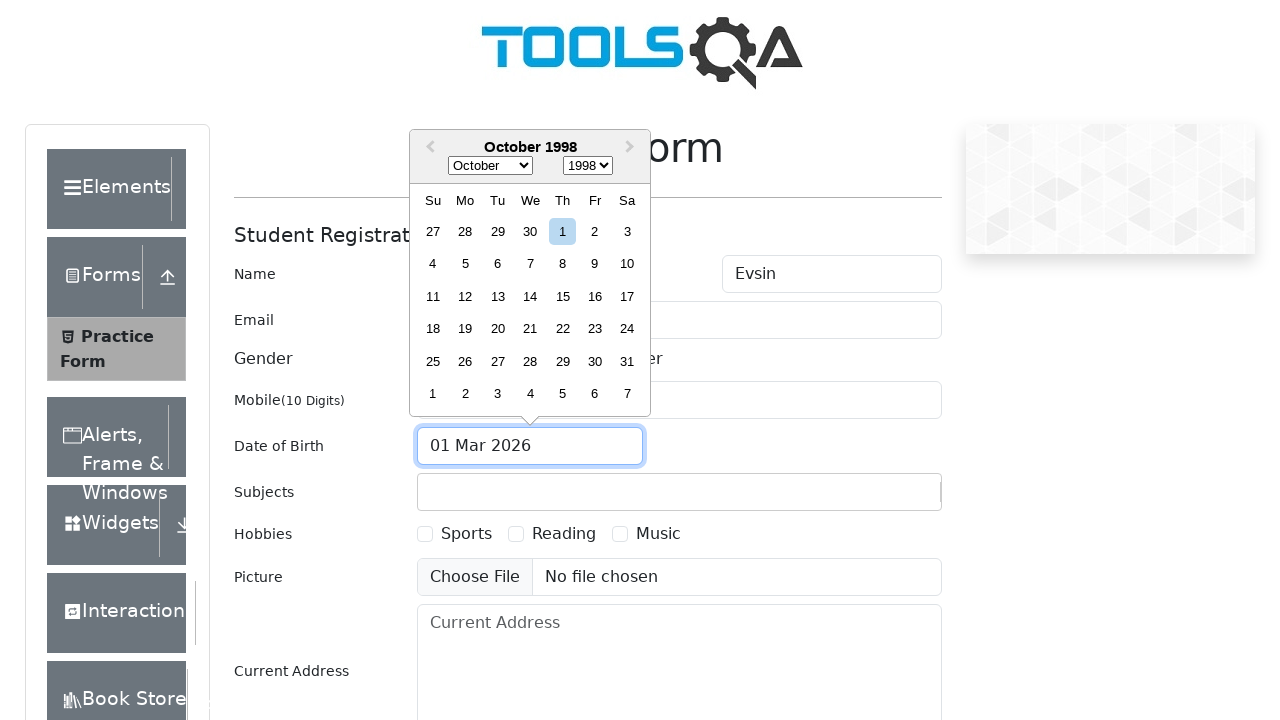

Selected day 20 from date picker at (498, 329) on .react-datepicker__day--020
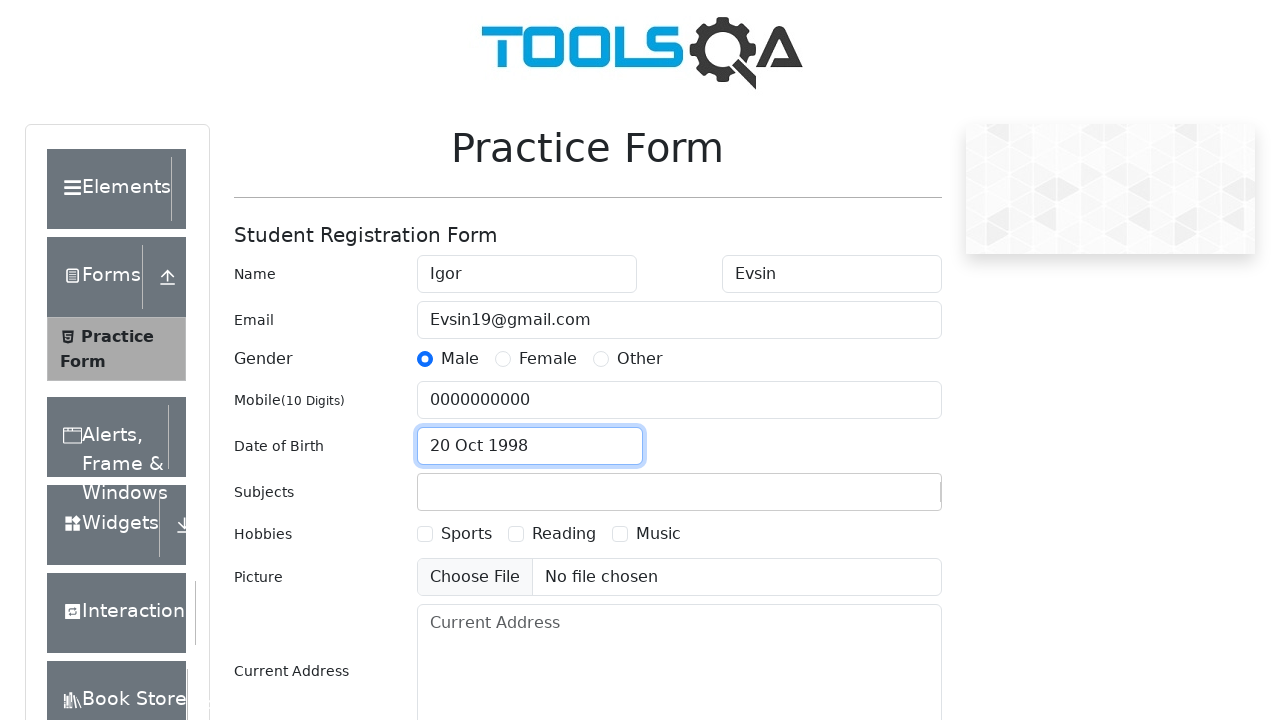

Clicked subjects container input field at (679, 492) on #subjectsContainer
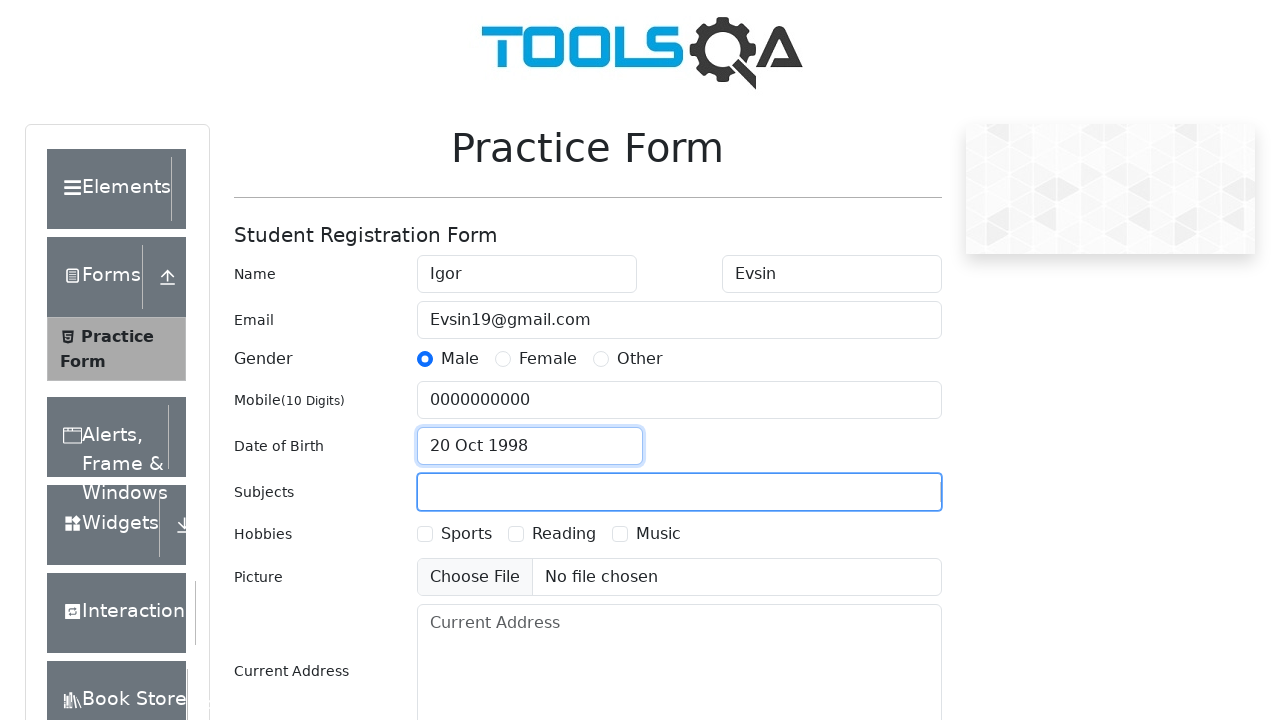

Typed 'English' into subjects input field on #subjectsInput
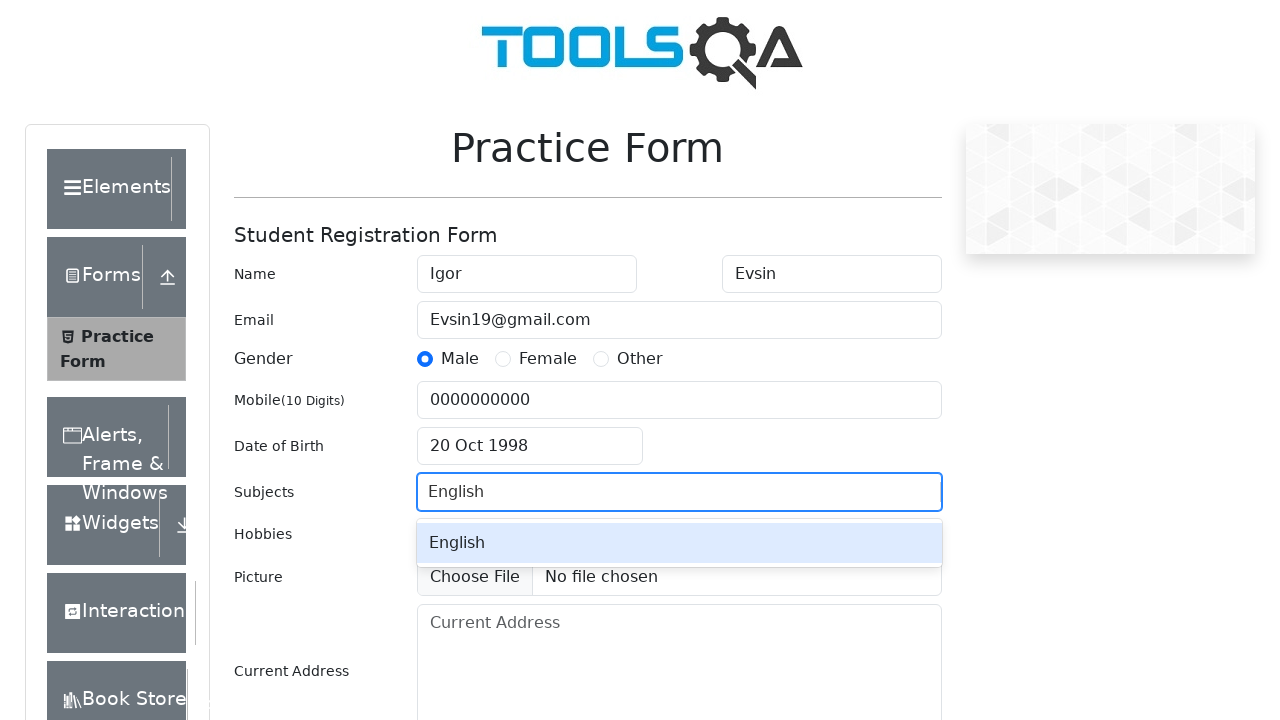

Pressed Enter to confirm subject selection on #subjectsInput
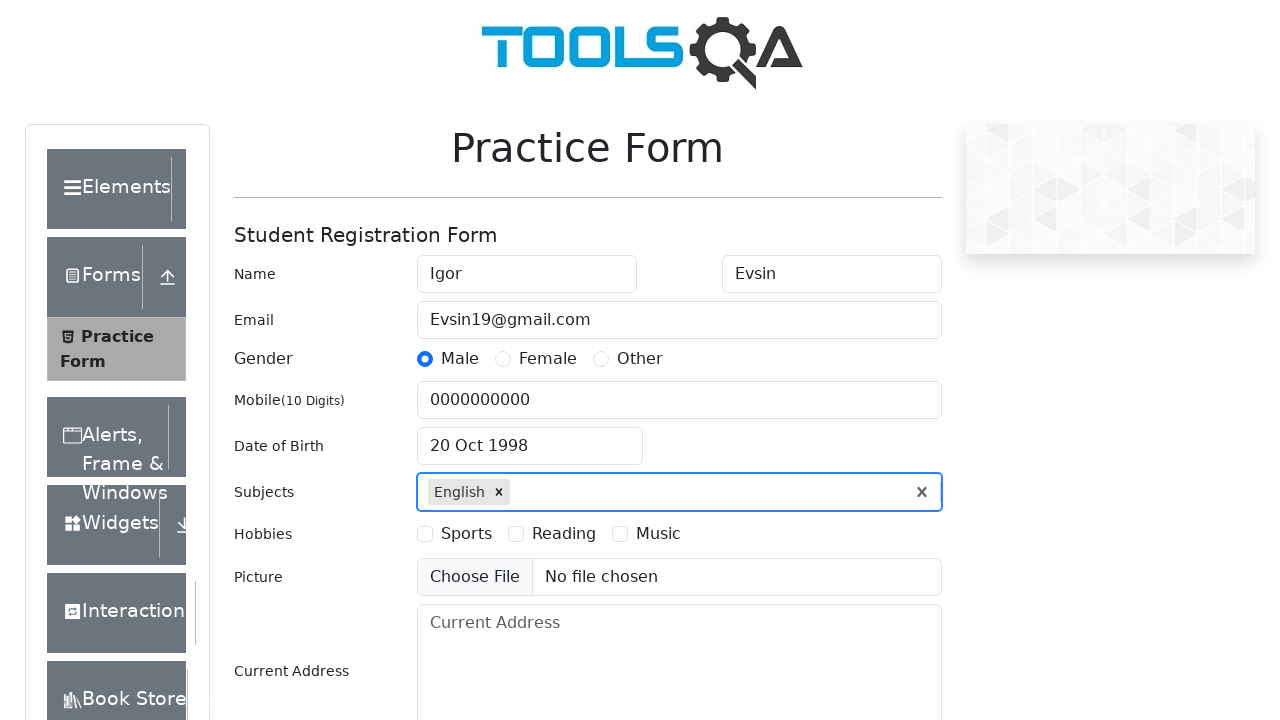

Selected 'Sports' hobby checkbox at (466, 534) on #hobbiesWrapper >> text=Sports
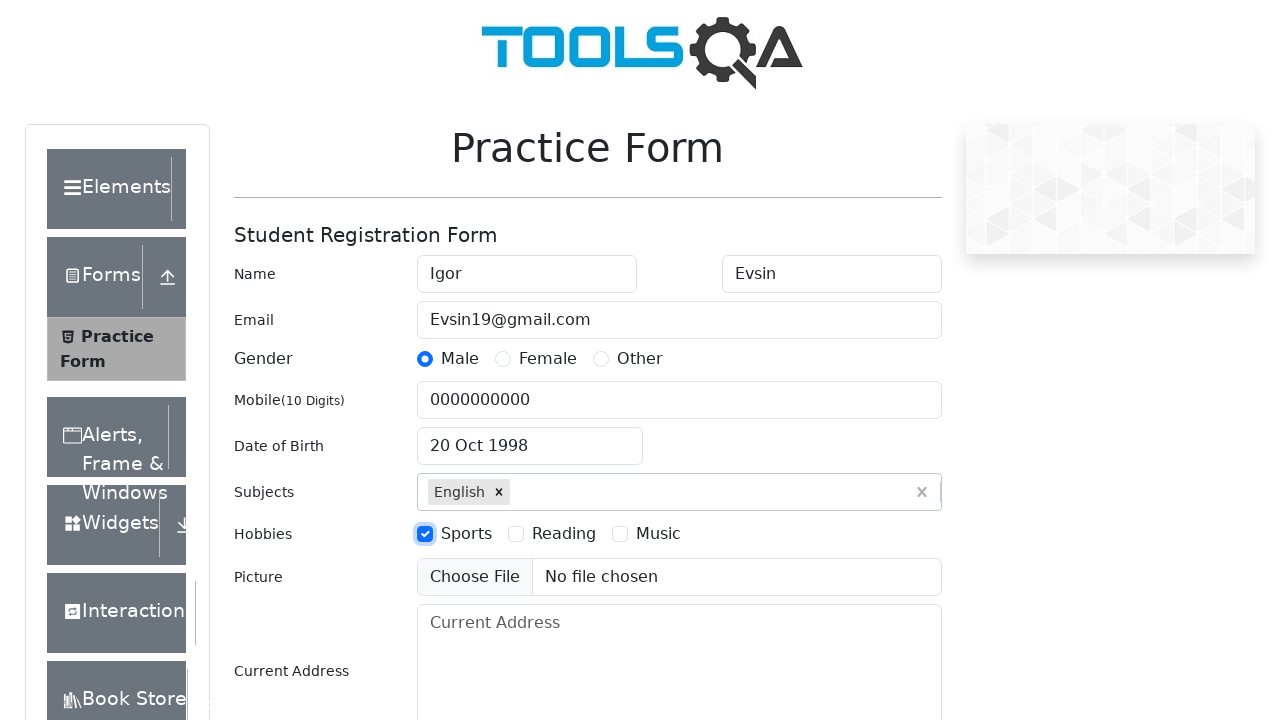

Selected 'Music' hobby checkbox at (658, 534) on #hobbiesWrapper >> text=Music
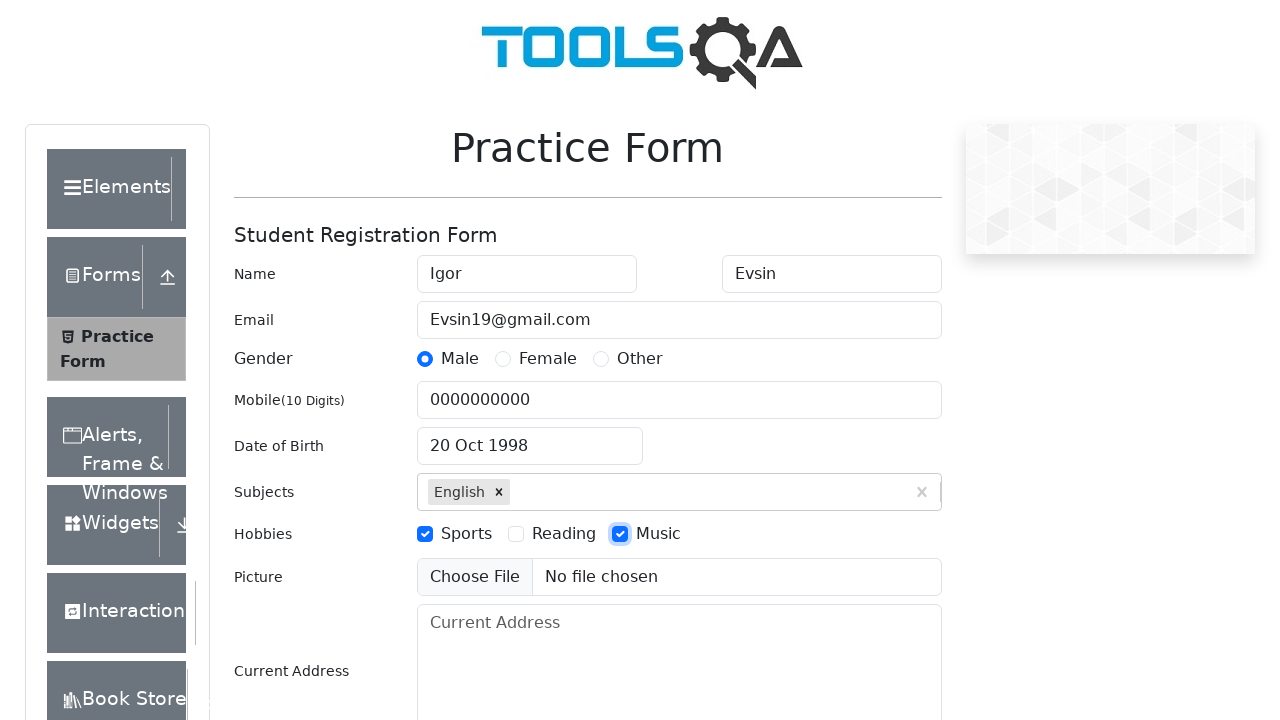

Filled current address field with 'Street 999' on #currentAddress
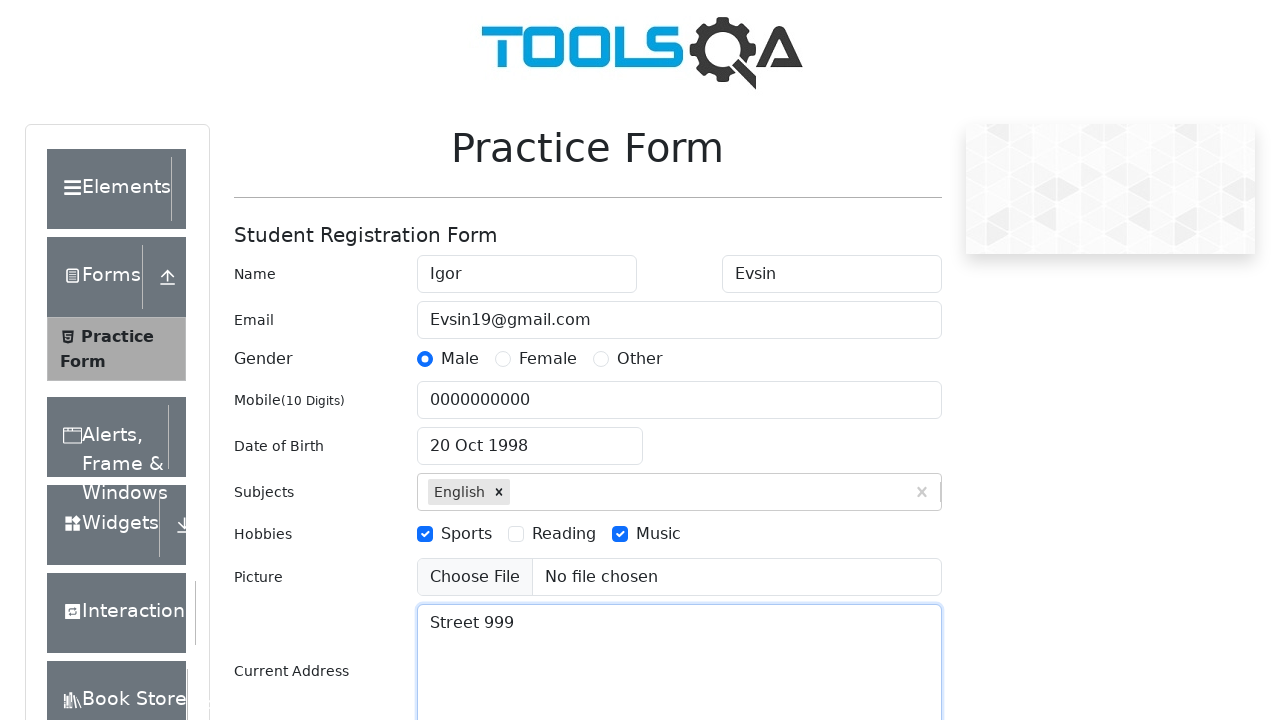

Clicked state dropdown to open selection menu at (527, 437) on #state
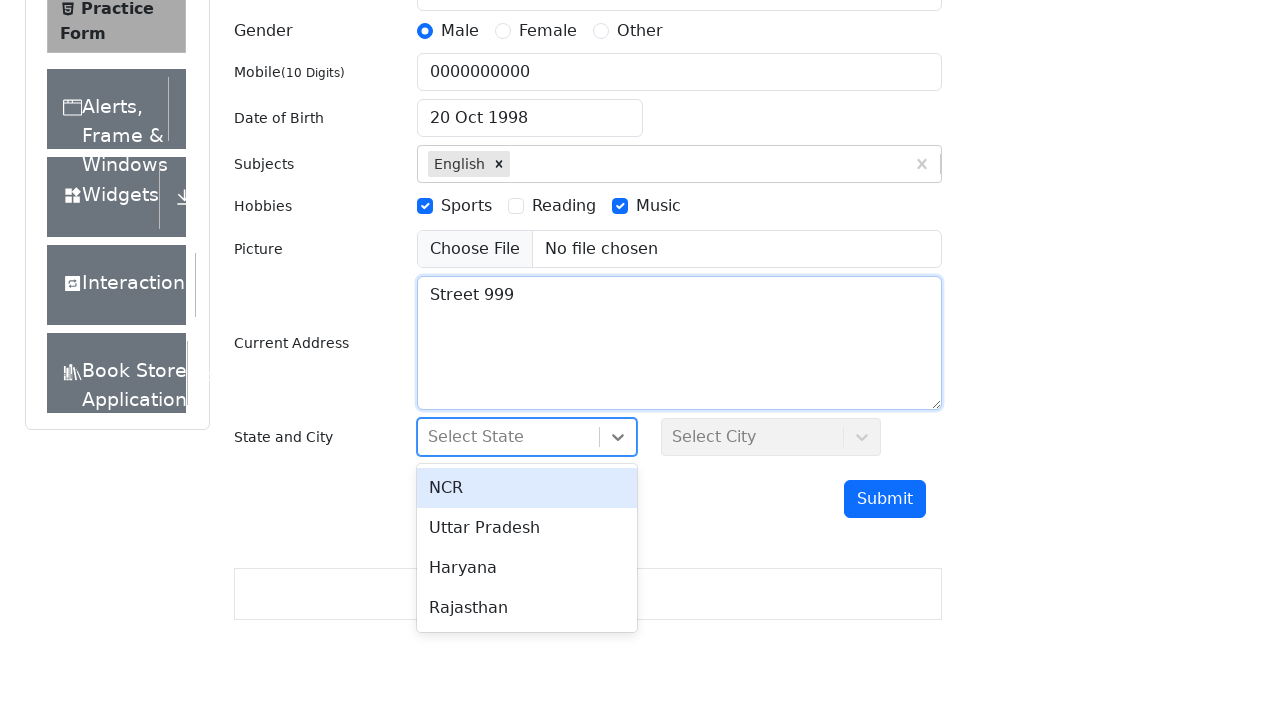

Typed 'Haryana' into state selection field on #react-select-3-input
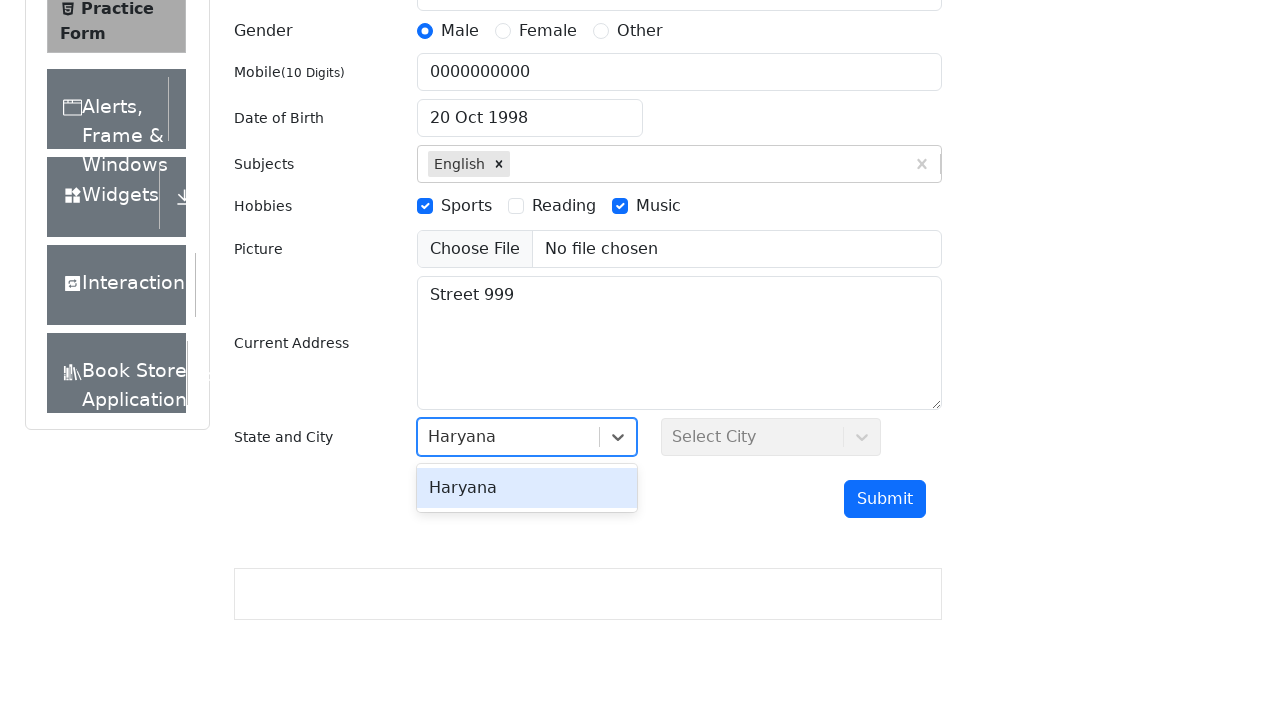

Pressed Enter to confirm state selection 'Haryana' on #react-select-3-input
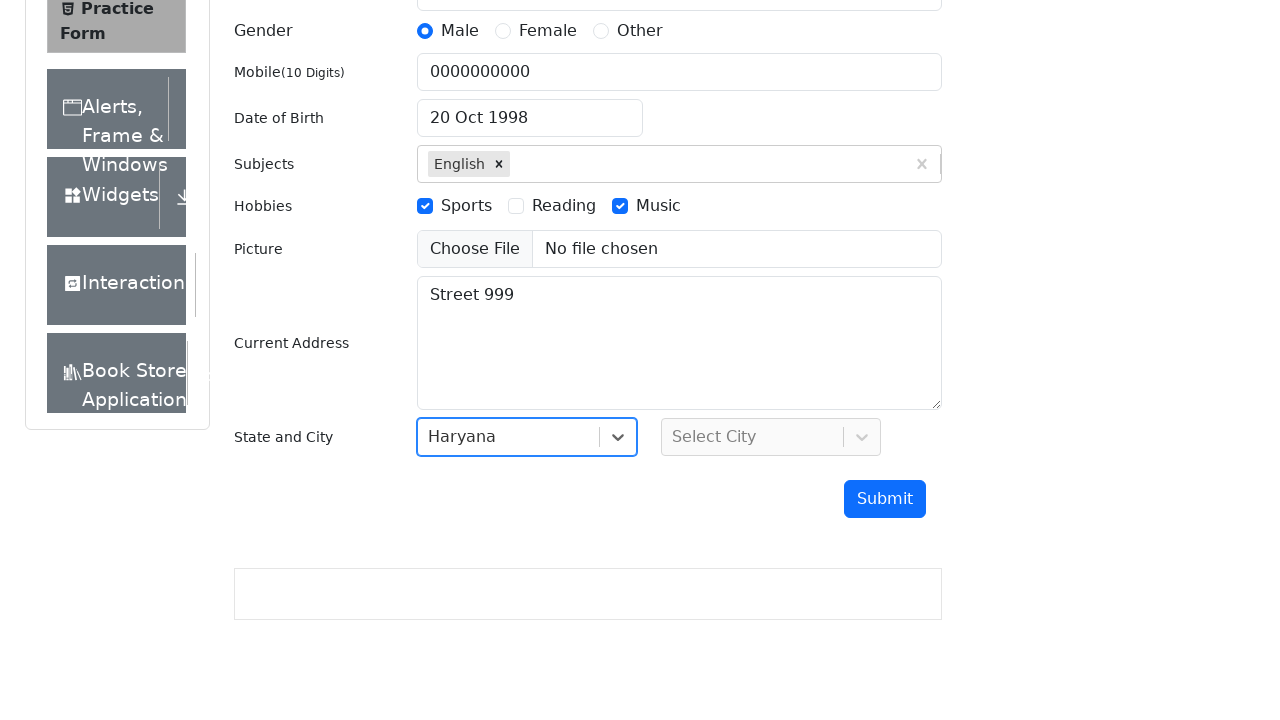

Clicked city dropdown to open selection menu at (771, 437) on #city
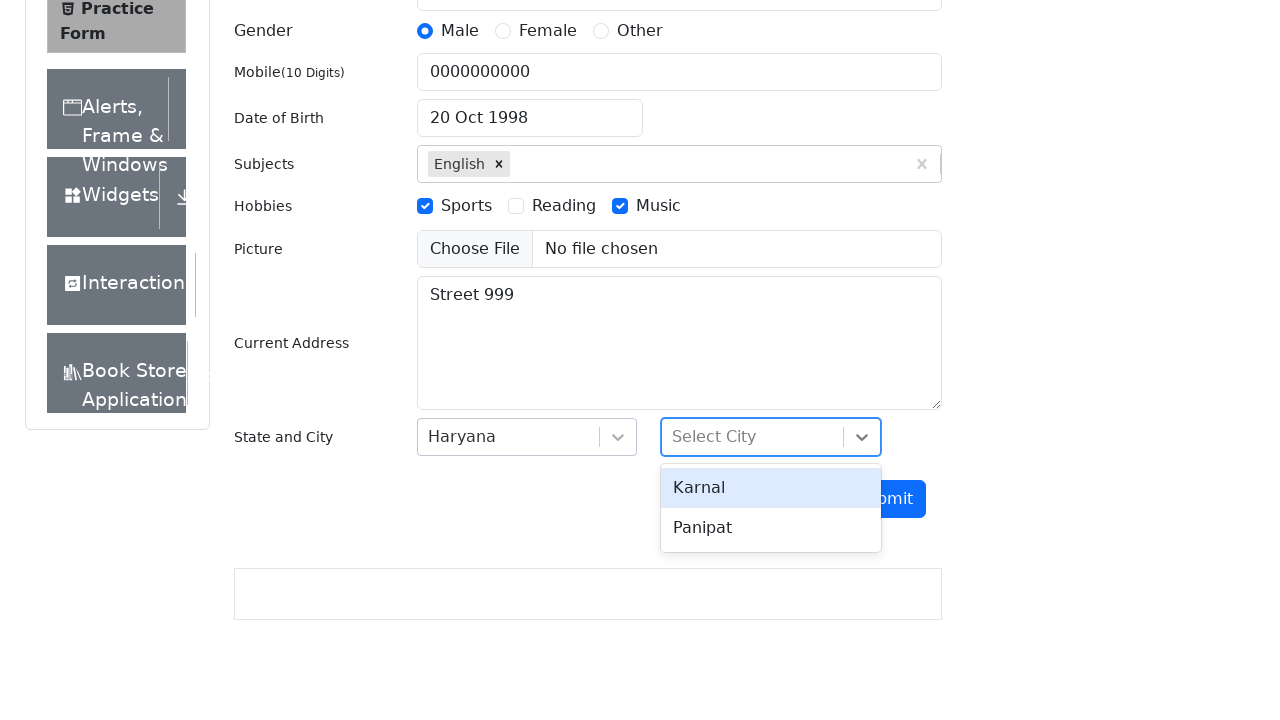

Typed 'Karnal' into city selection field on #react-select-4-input
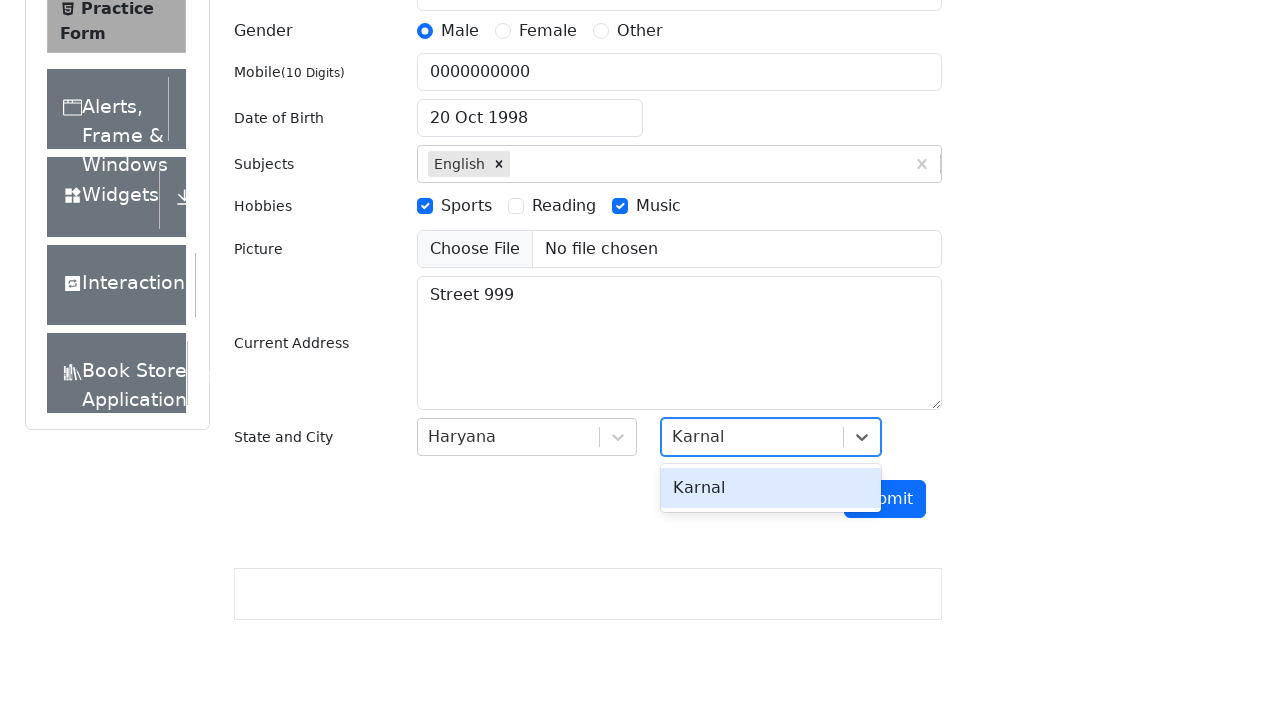

Pressed Enter to confirm city selection 'Karnal' on #react-select-4-input
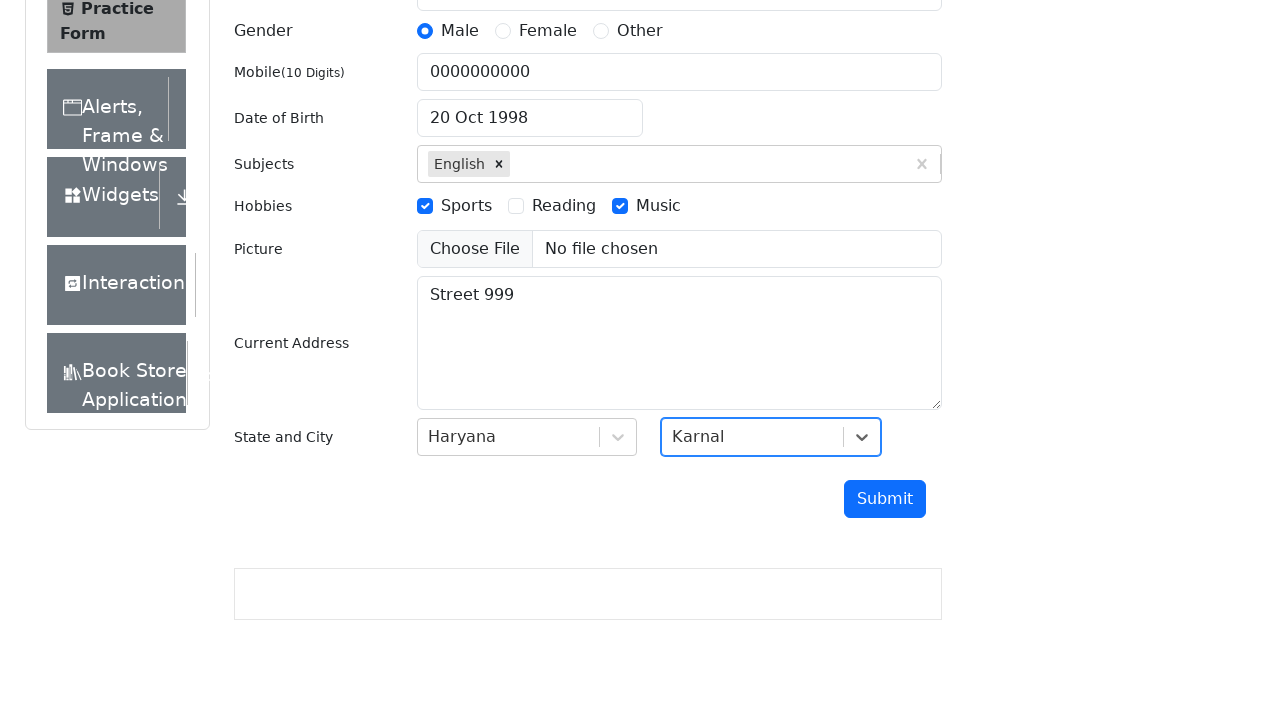

Clicked submit button to submit the form at (885, 499) on #submit
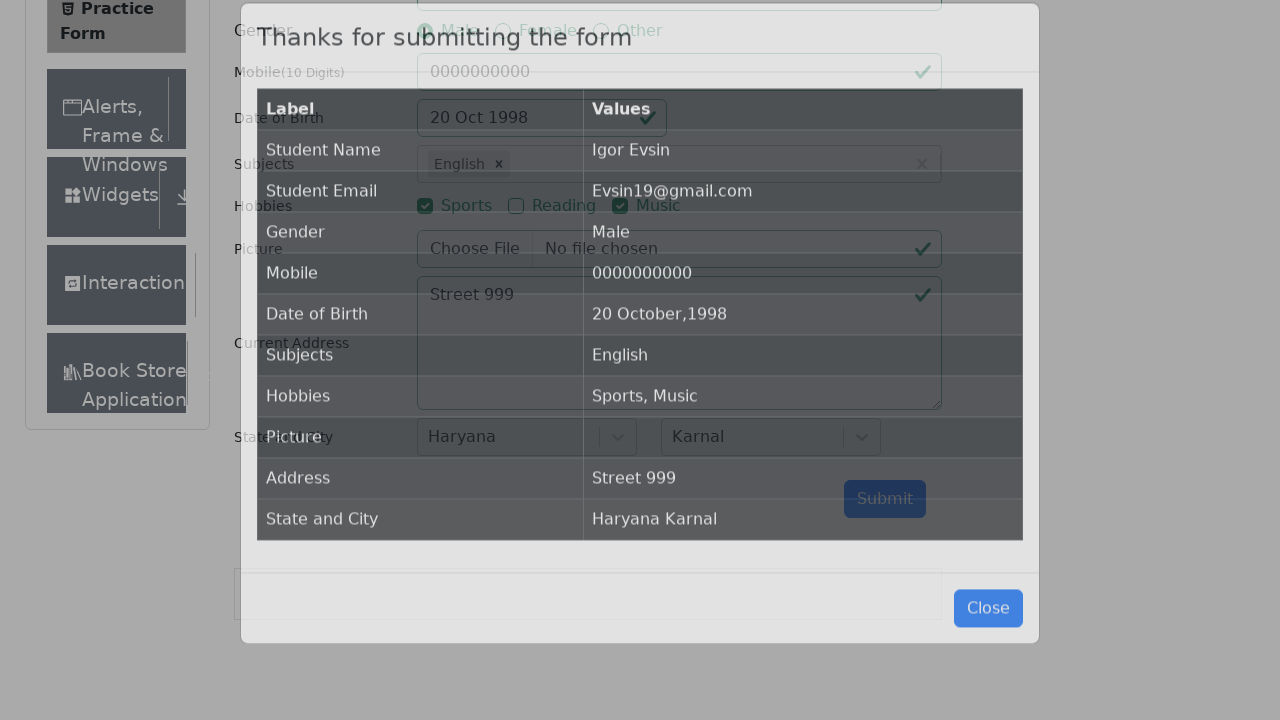

Modal dialog appeared after form submission
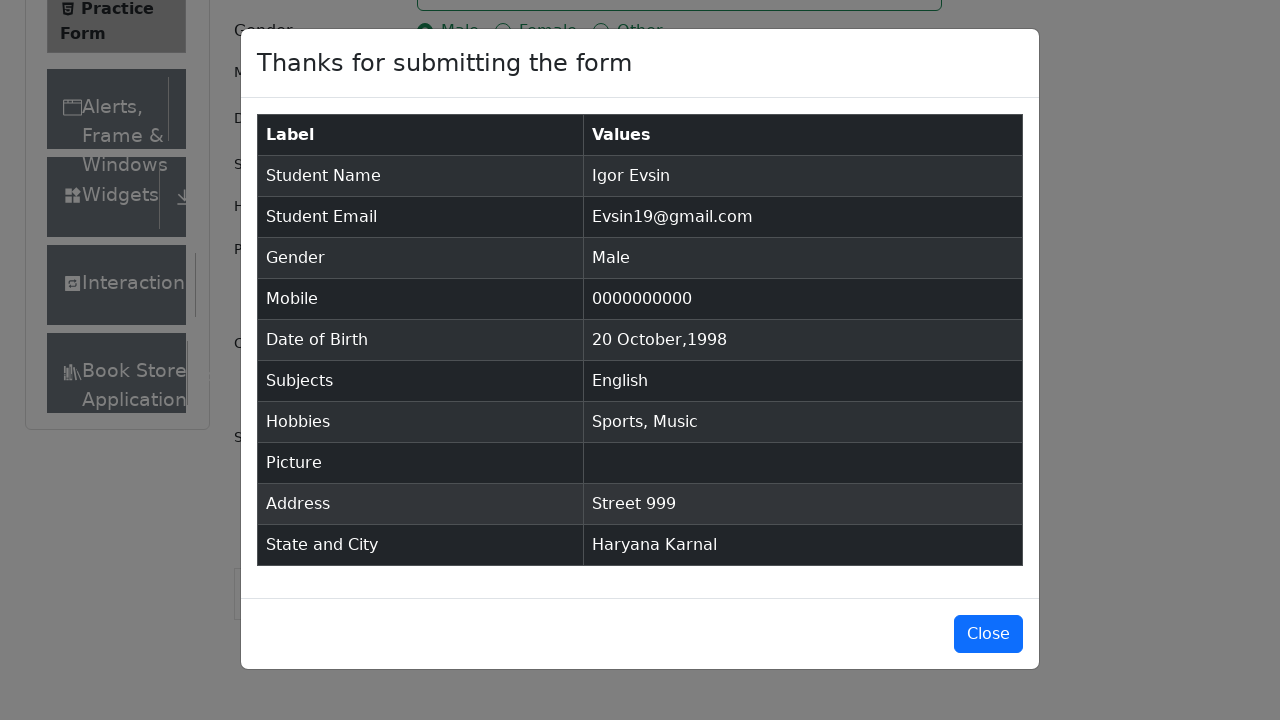

Submitted data table loaded in modal dialog
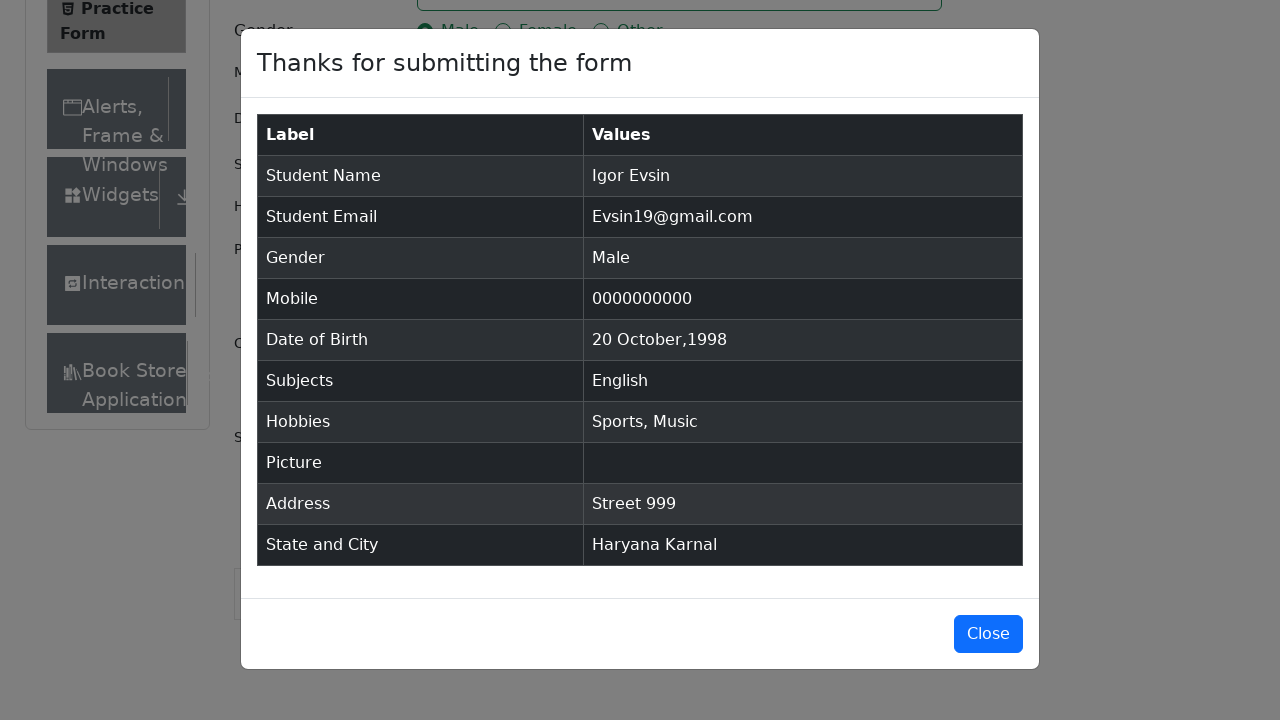

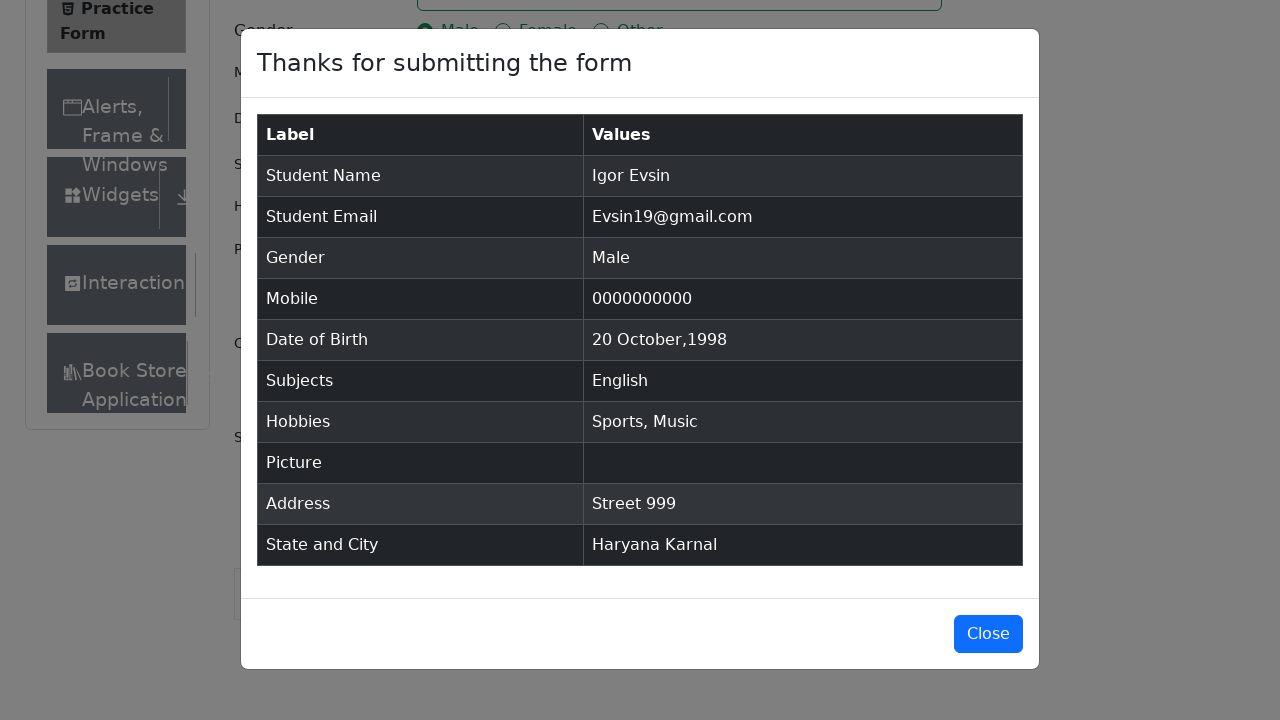